Navigates to a training support website and clicks on the "about" link to navigate to the about page

Starting URL: https://v1.training-support.net

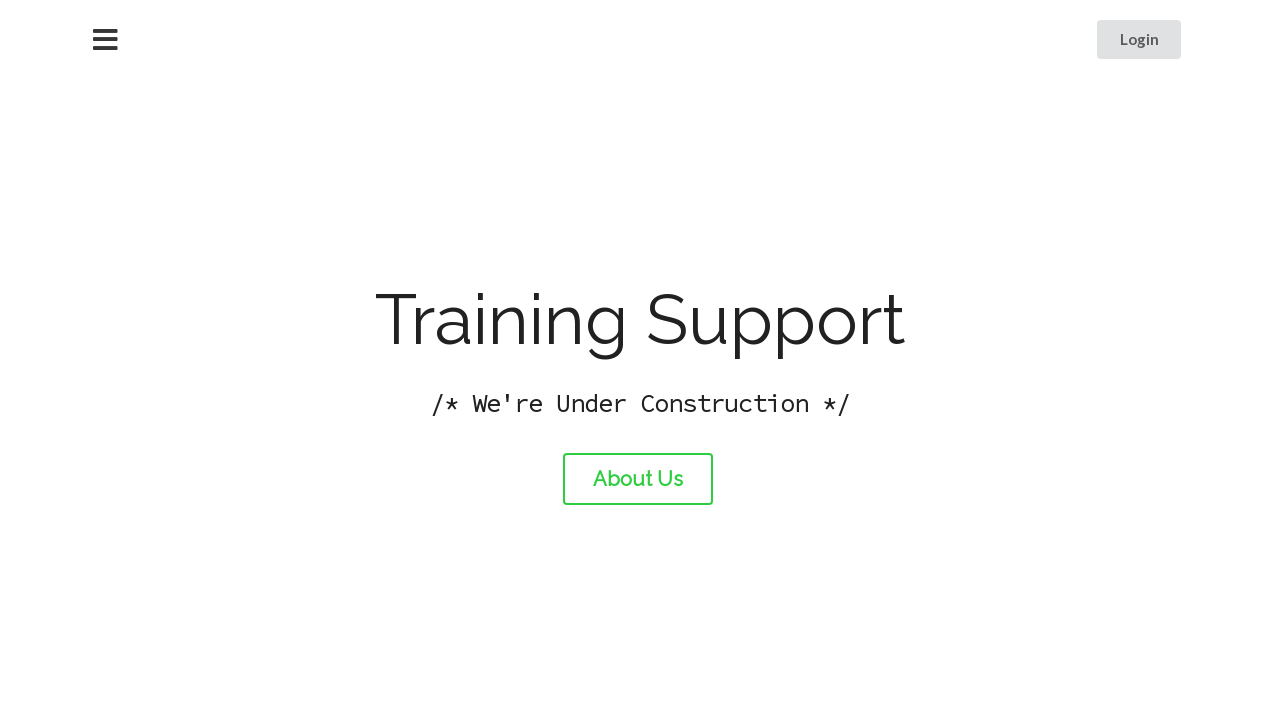

Clicked on the 'about' link at (638, 479) on #about-link
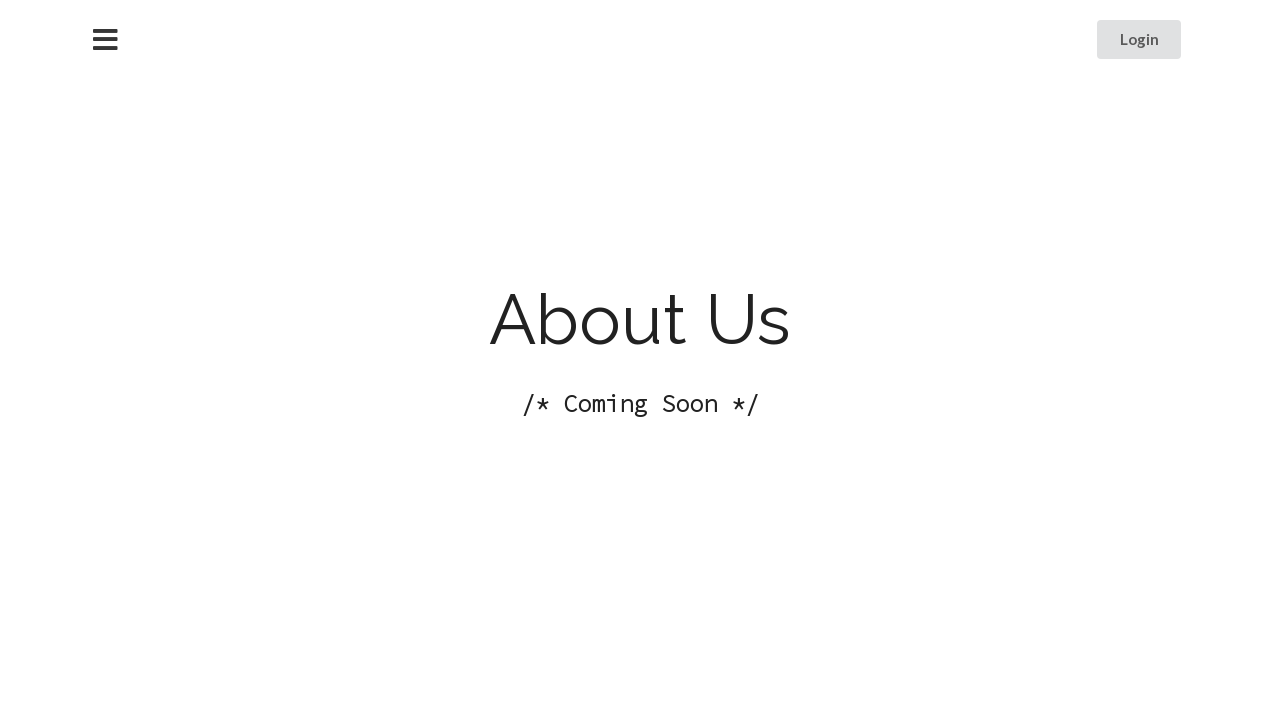

About page loaded (domcontentloaded)
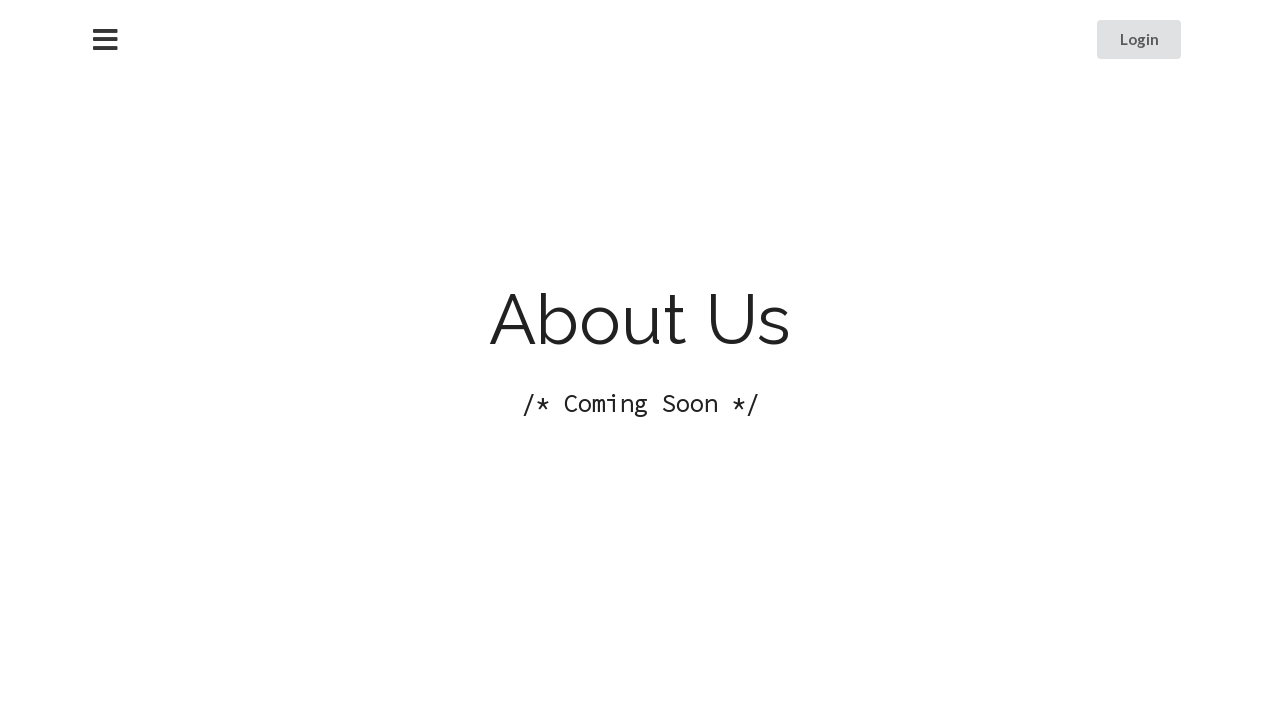

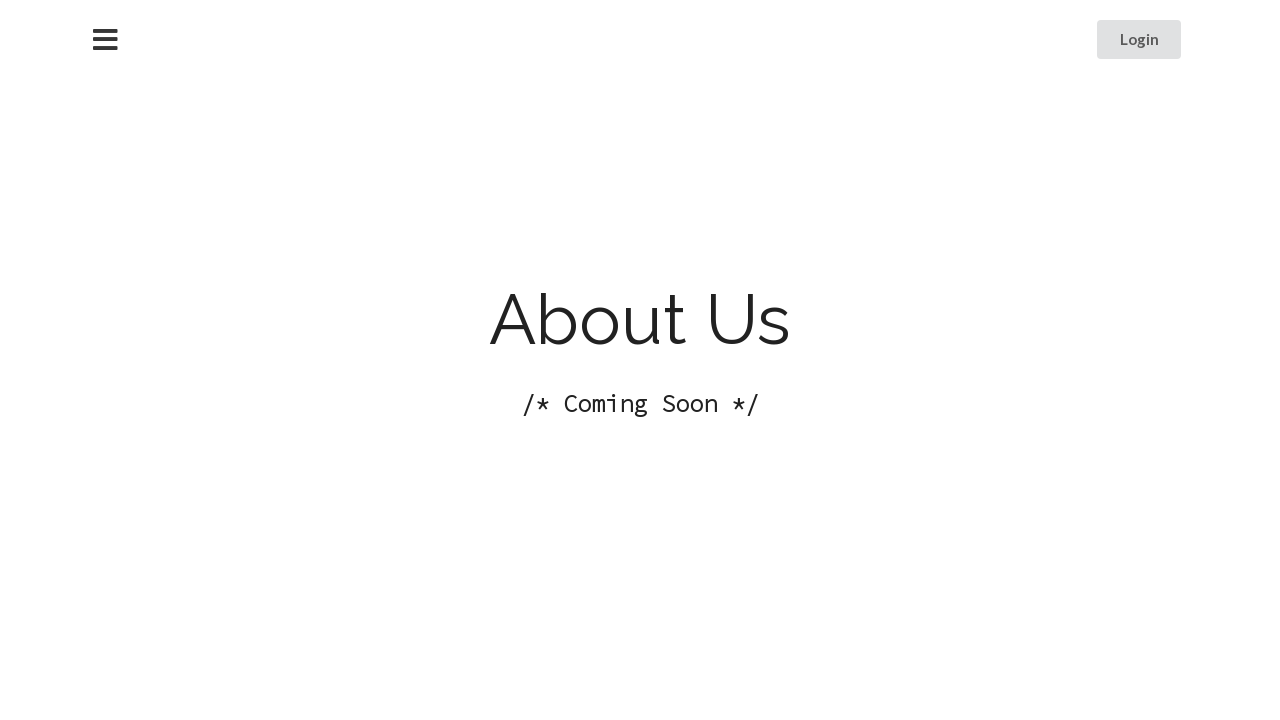